Tests a verification button click and checks for success message

Starting URL: http://suninjuly.github.io/wait1.html

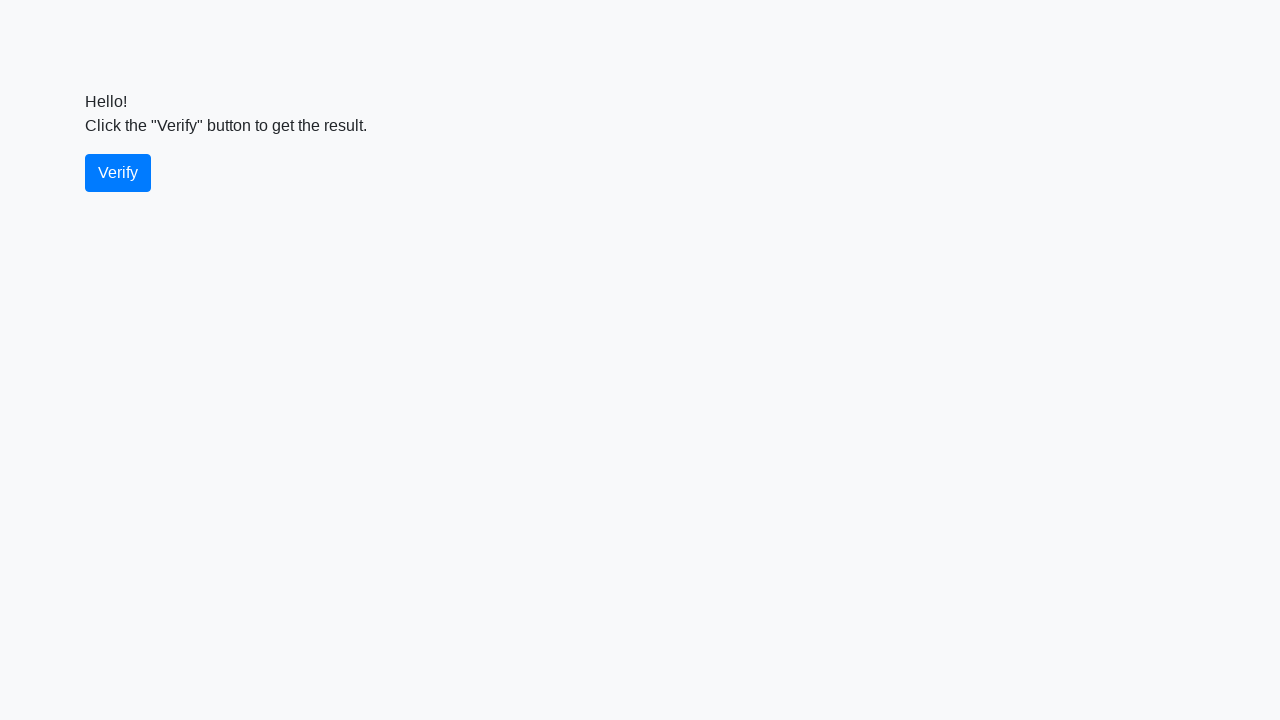

Clicked the verify button at (118, 173) on #verify
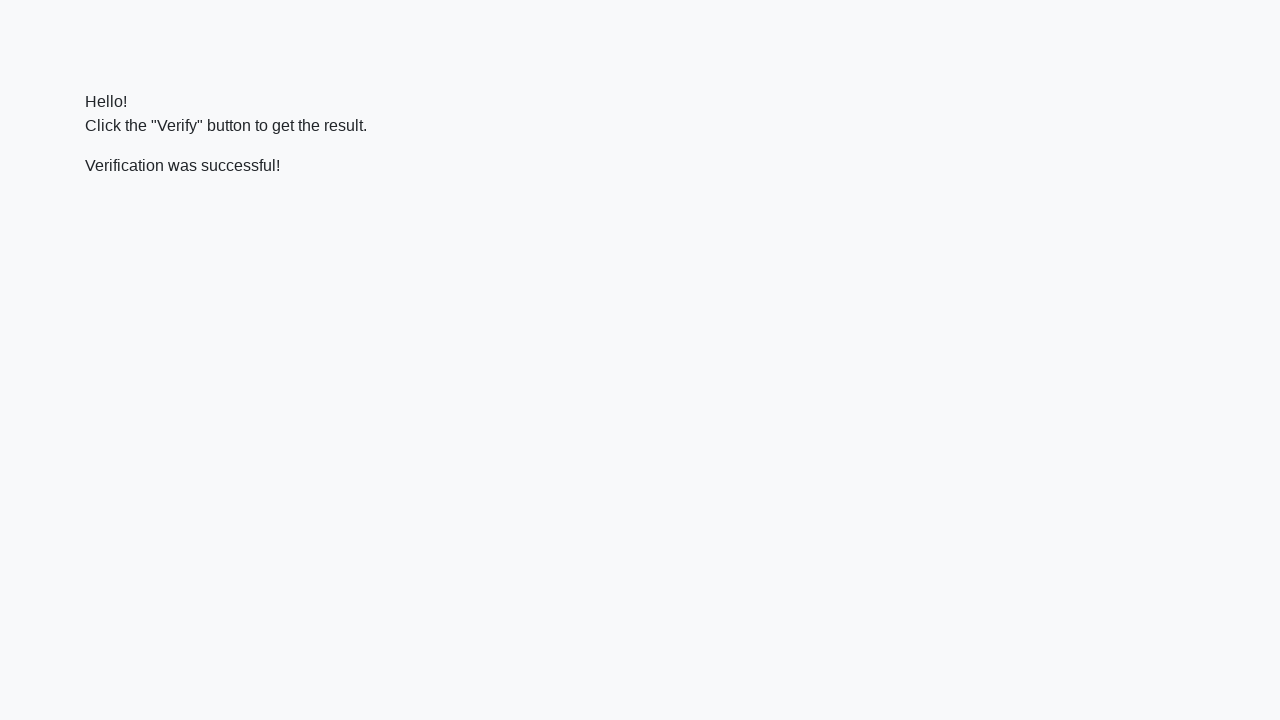

Success message appeared with 'successful' text
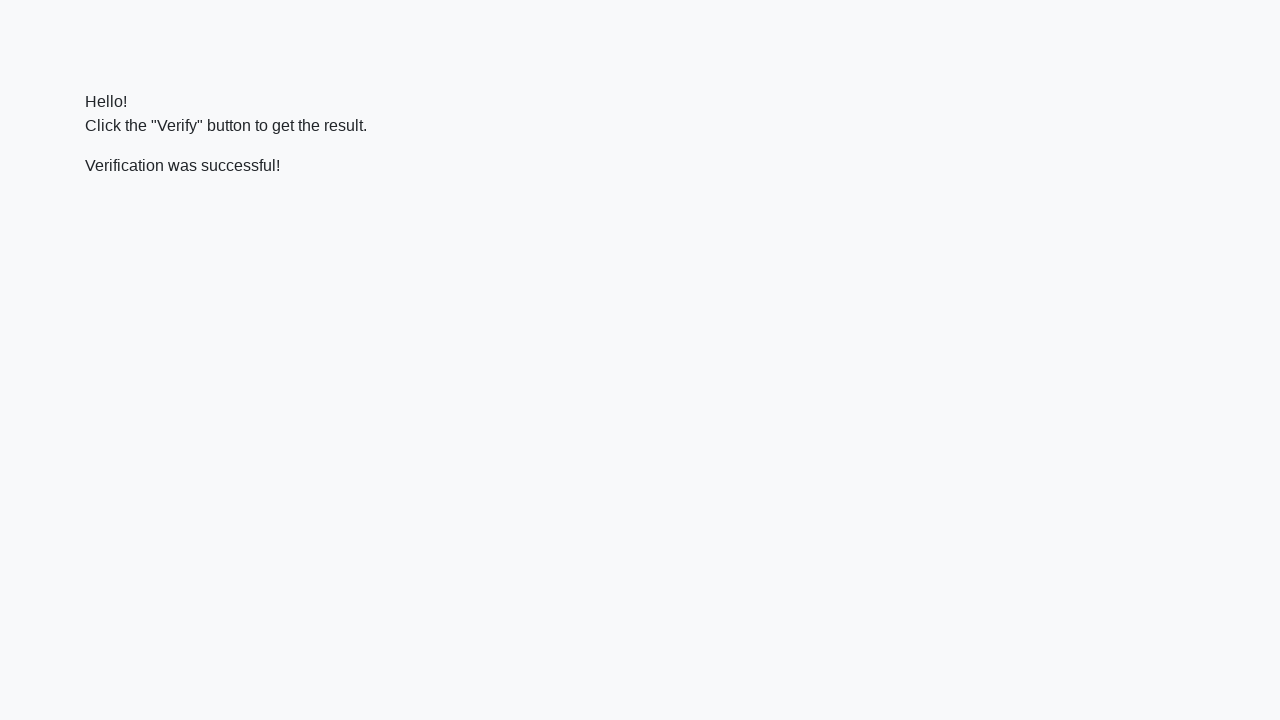

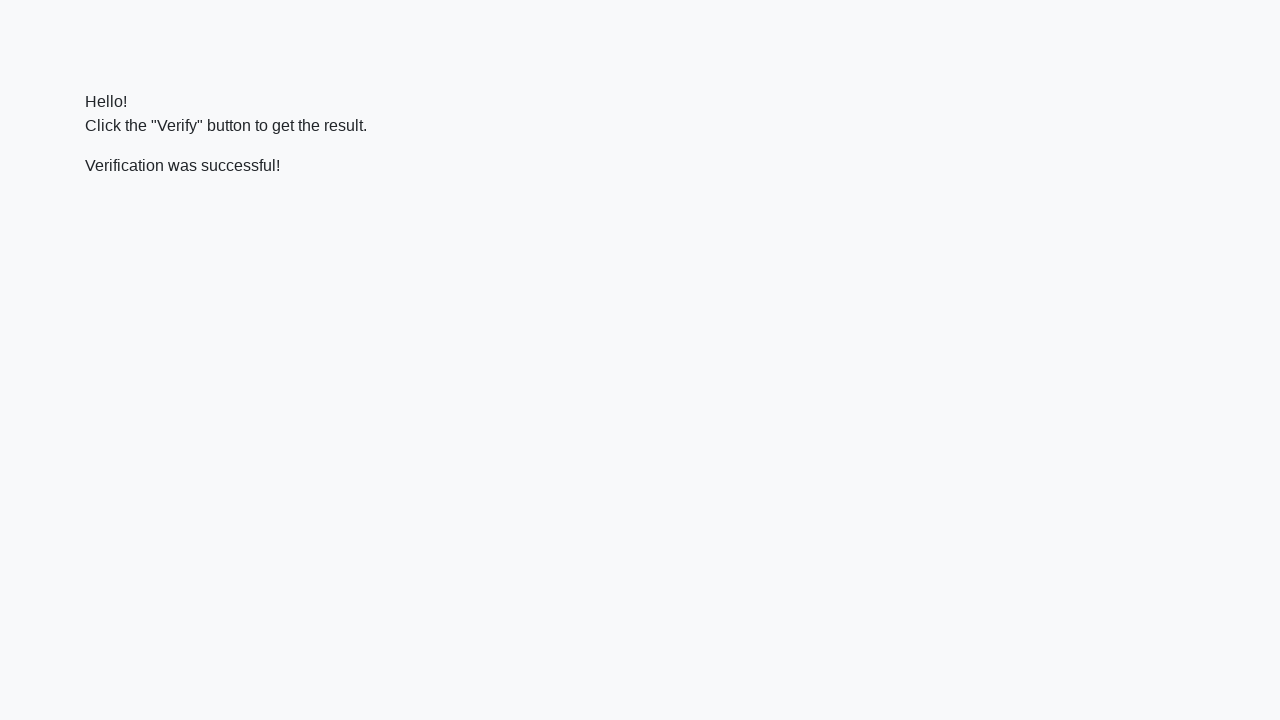